Navigates to Python.org and performs a search for "lambda" using the search field

Starting URL: https://www.python.org

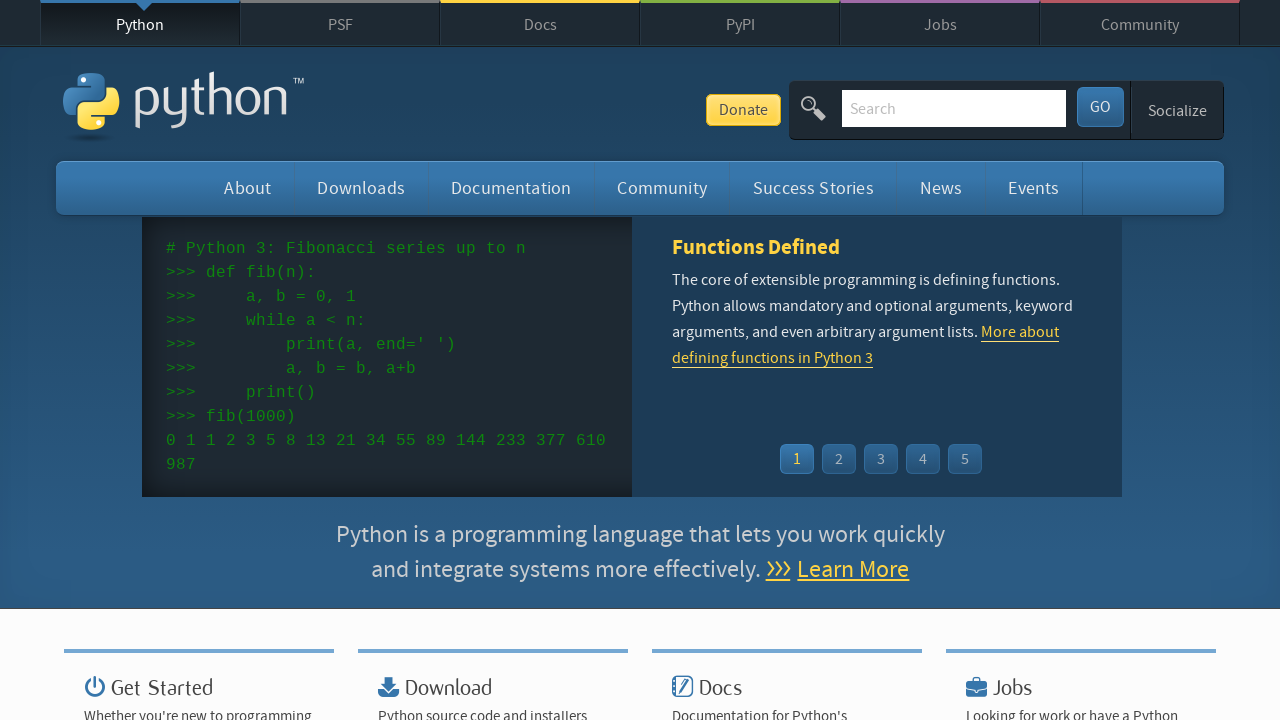

Located search field by ID 'id-search-field'
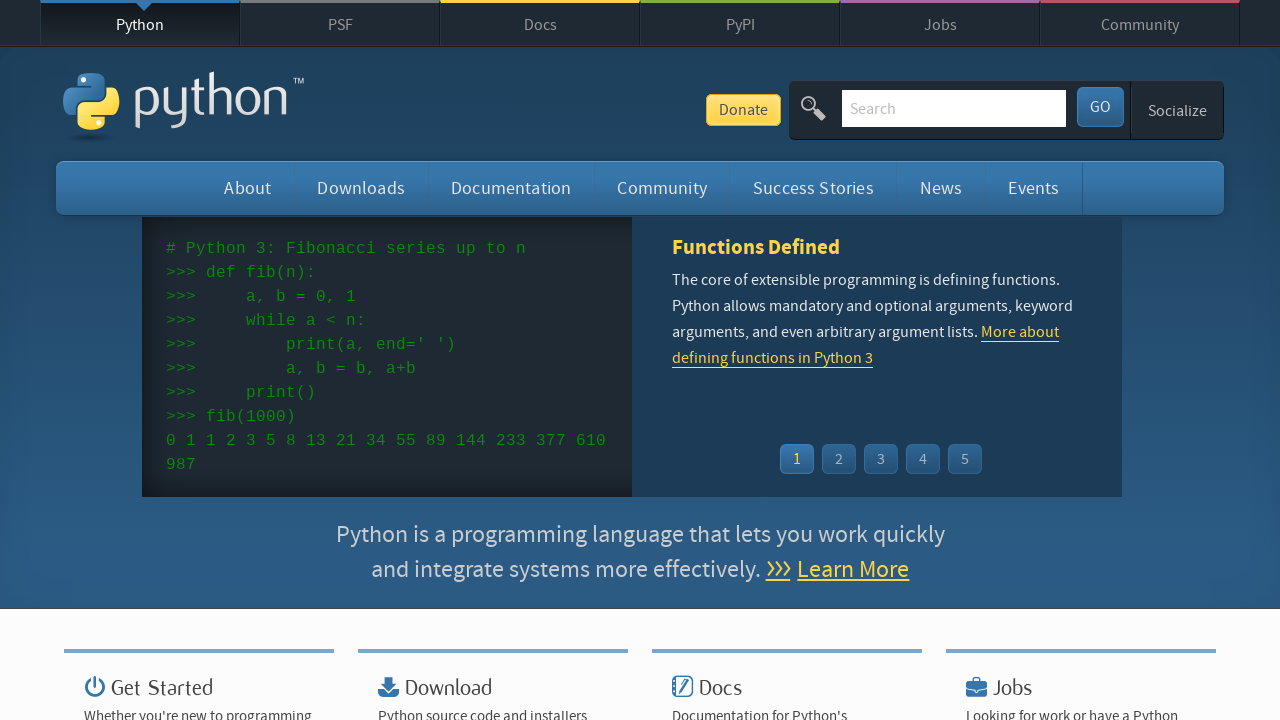

Waited 2000ms before interacting with search field
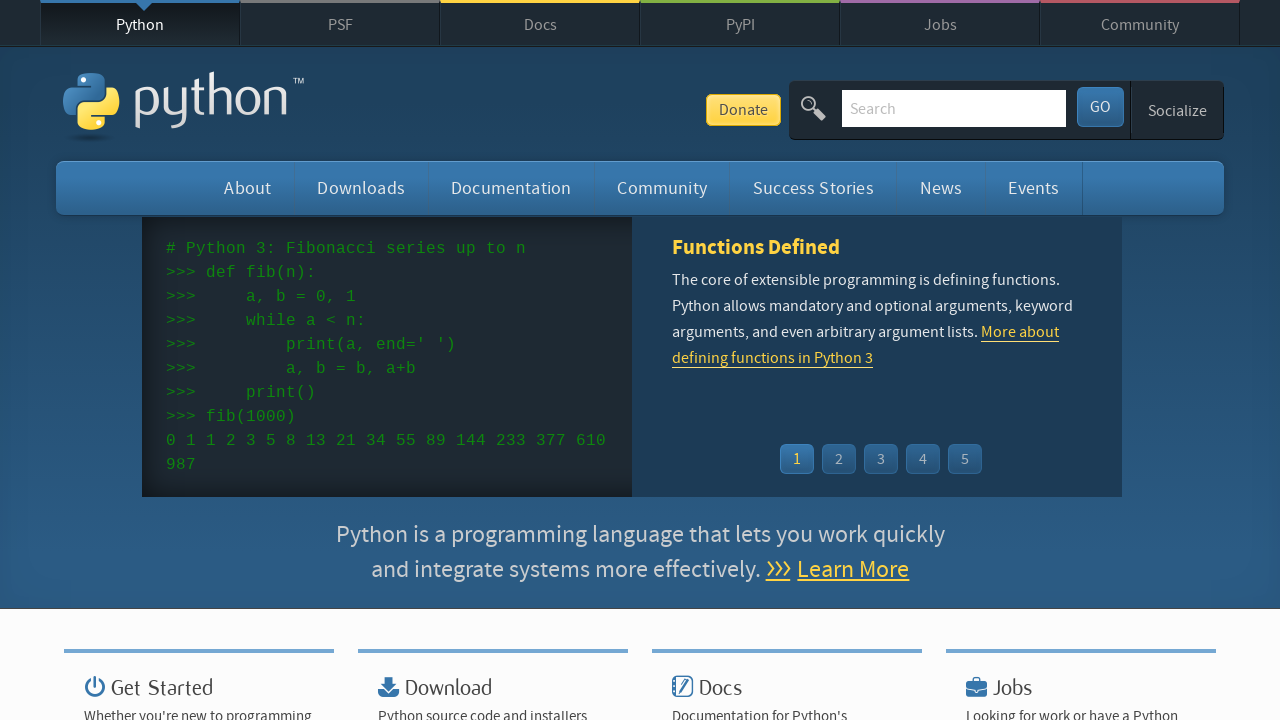

Cleared the search field on #id-search-field
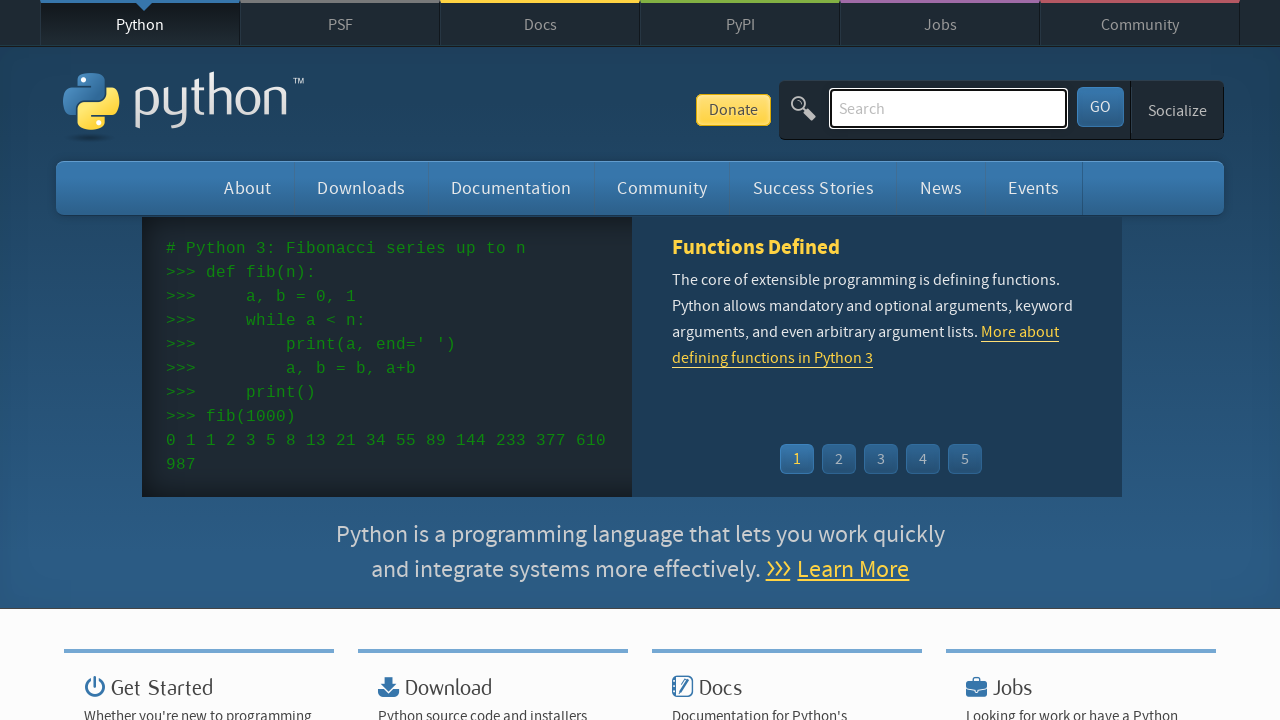

Waited 2000ms after clearing search field
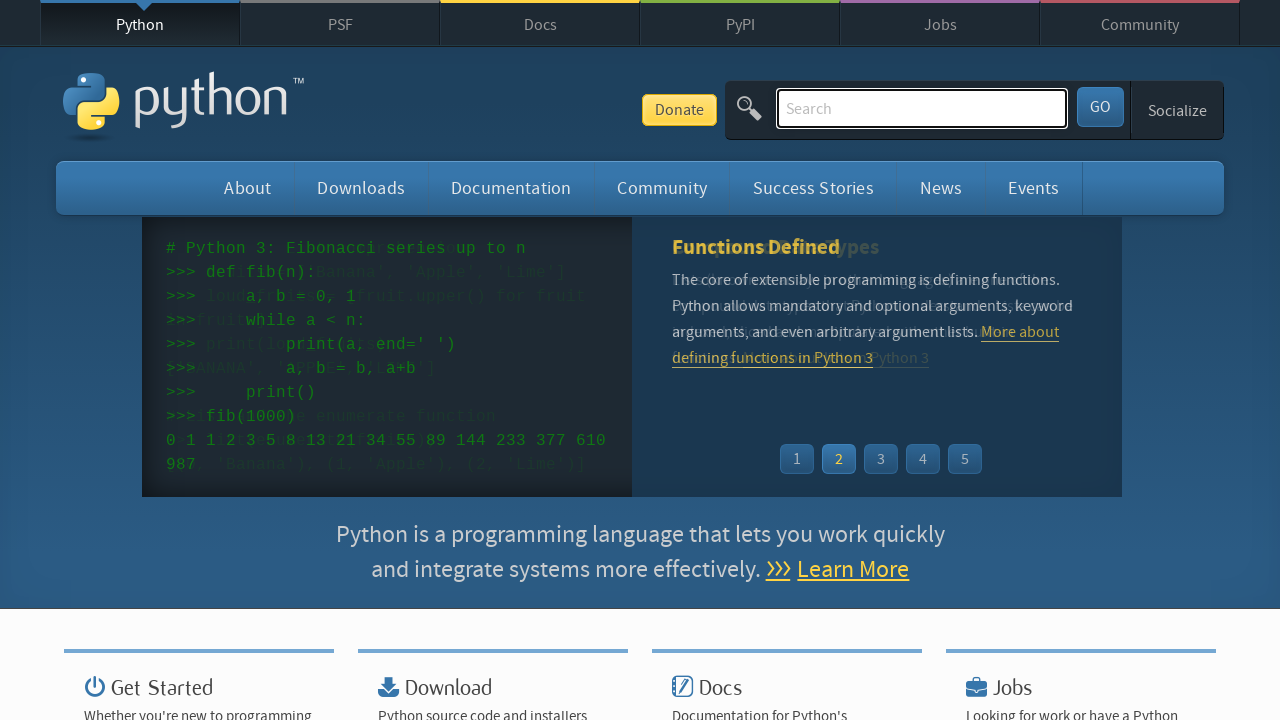

Filled search field with 'lambda' on #id-search-field
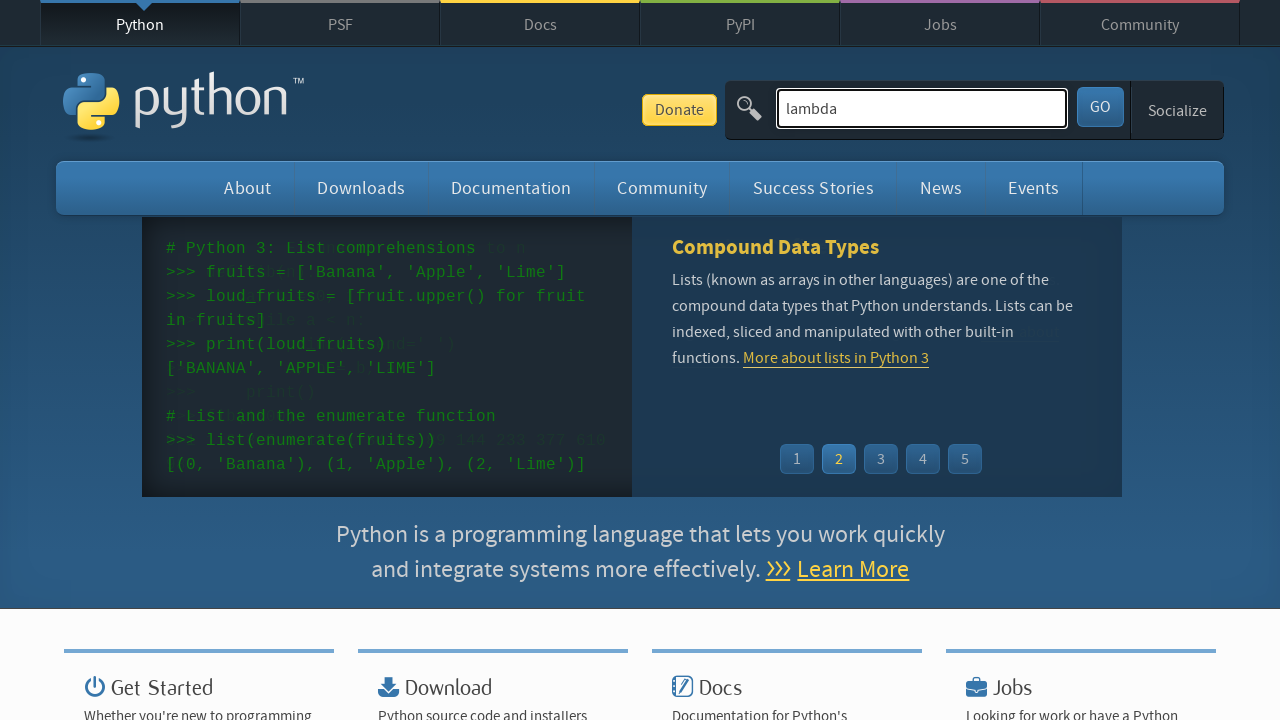

Waited 2000ms after entering search term
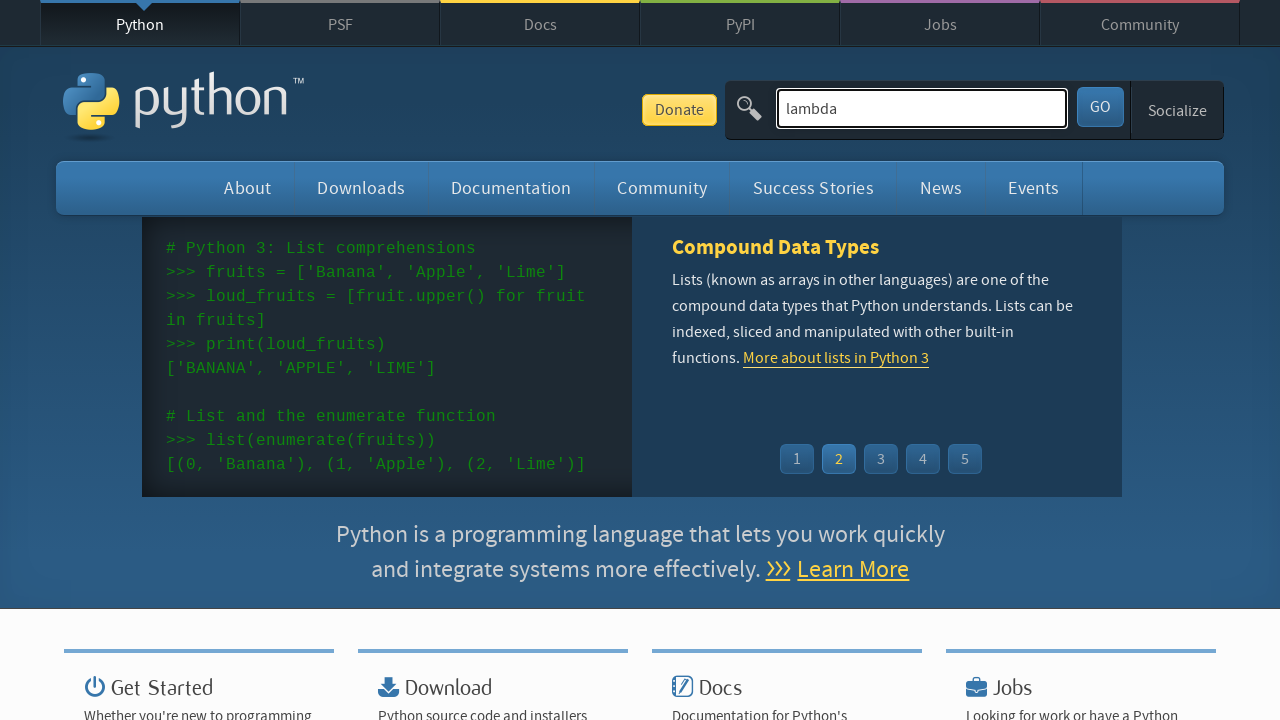

Pressed Enter to submit search for 'lambda' on #id-search-field
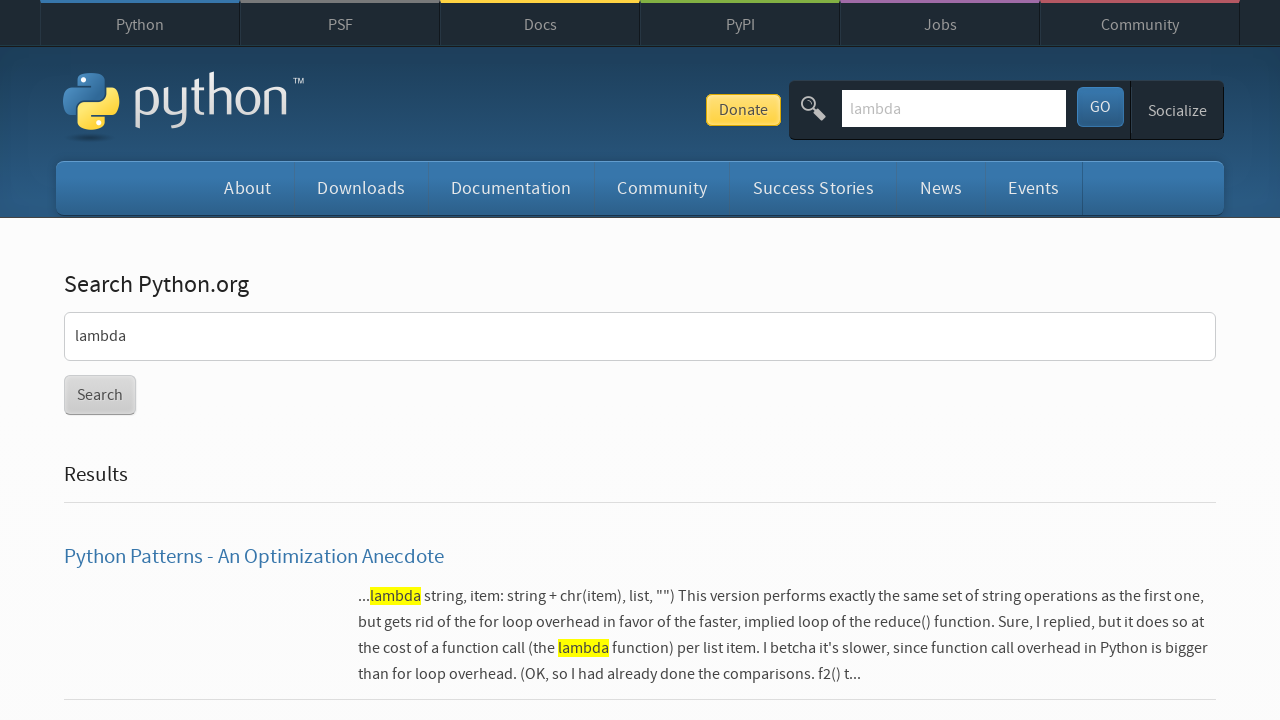

Waited 2000ms for search results to load
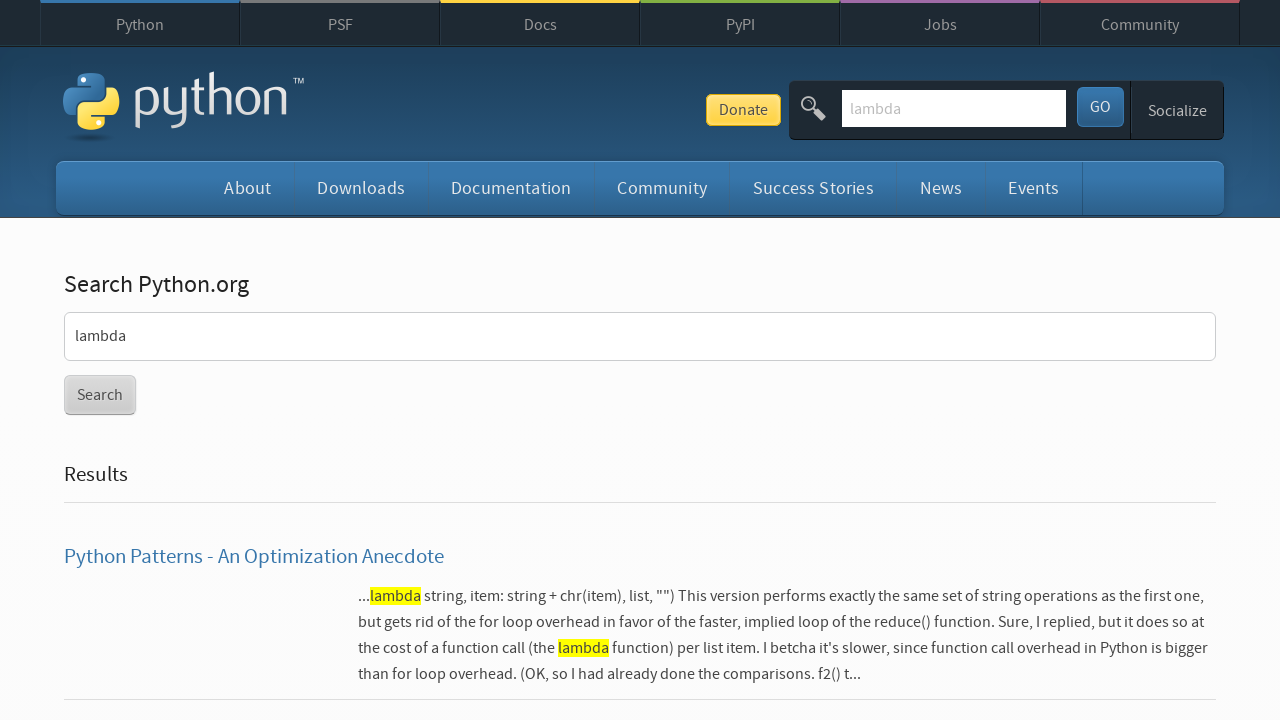

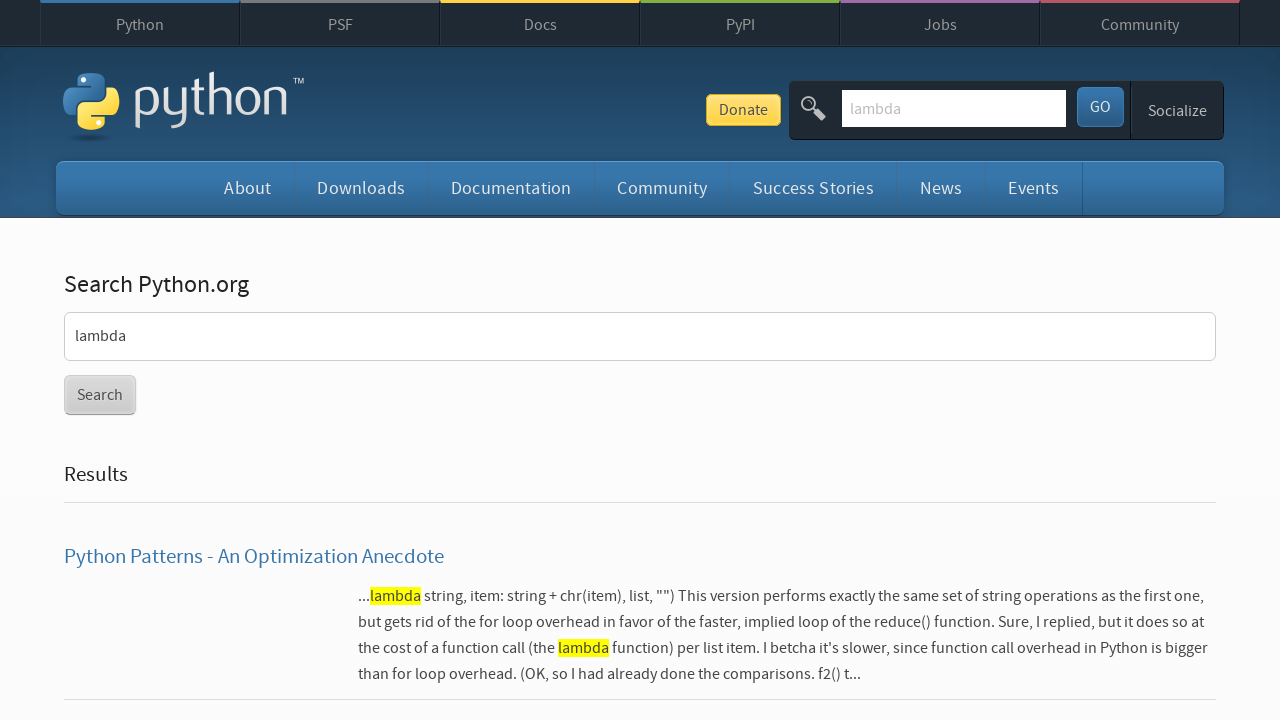